Tests scrolling behavior on Coub.com by repeatedly scrolling down the page to load more content

Starting URL: https://coub.com/

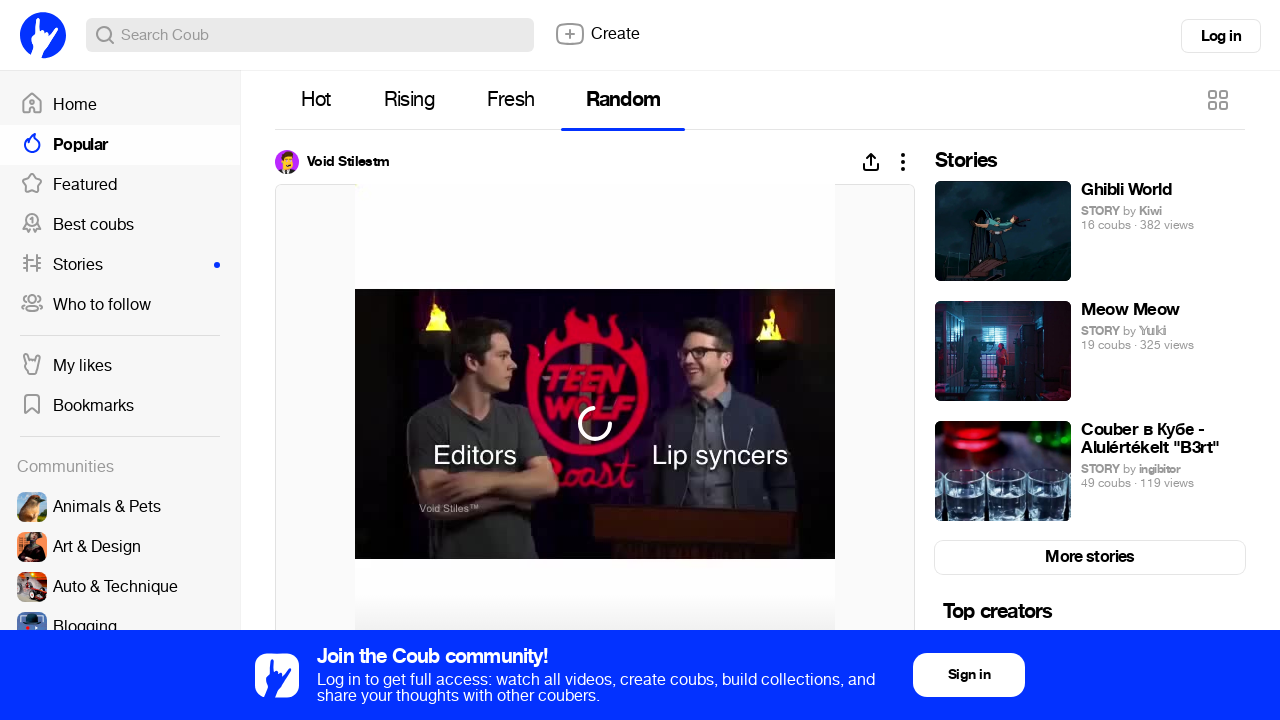

Scrolled down 500px (iteration 1, scroll 1)
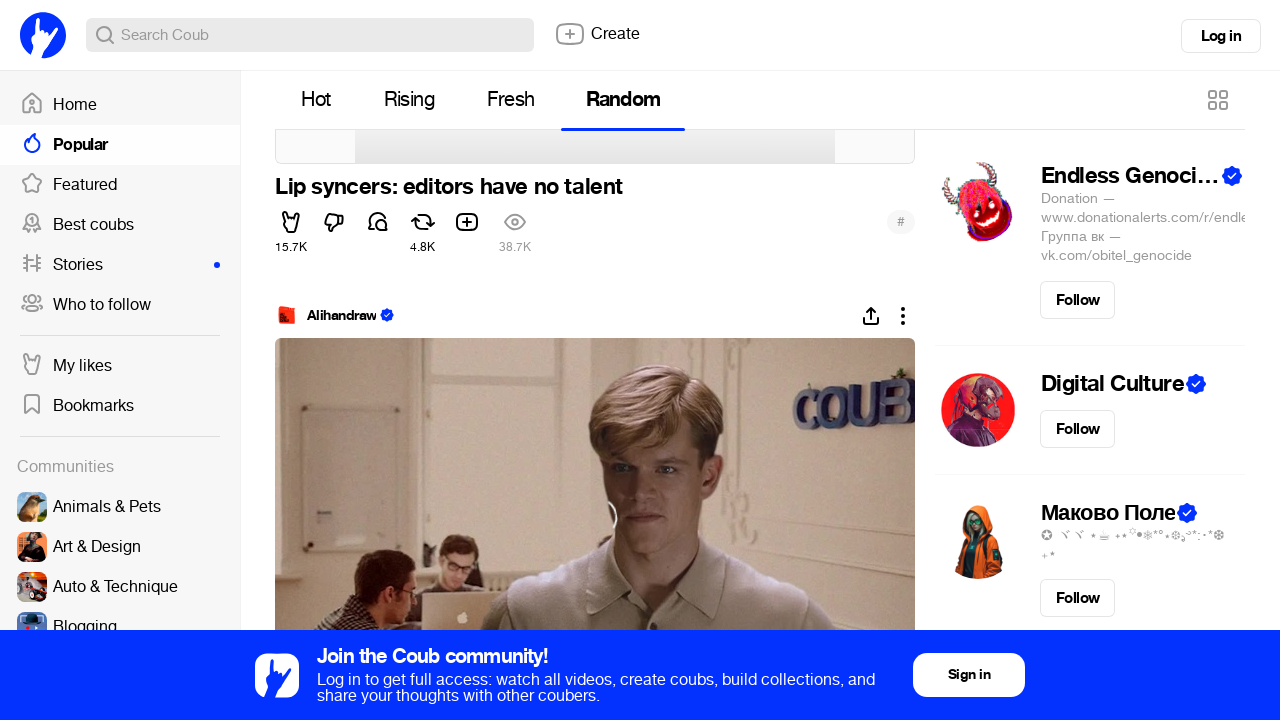

Waited 1000ms for content to load (iteration 1, scroll 1)
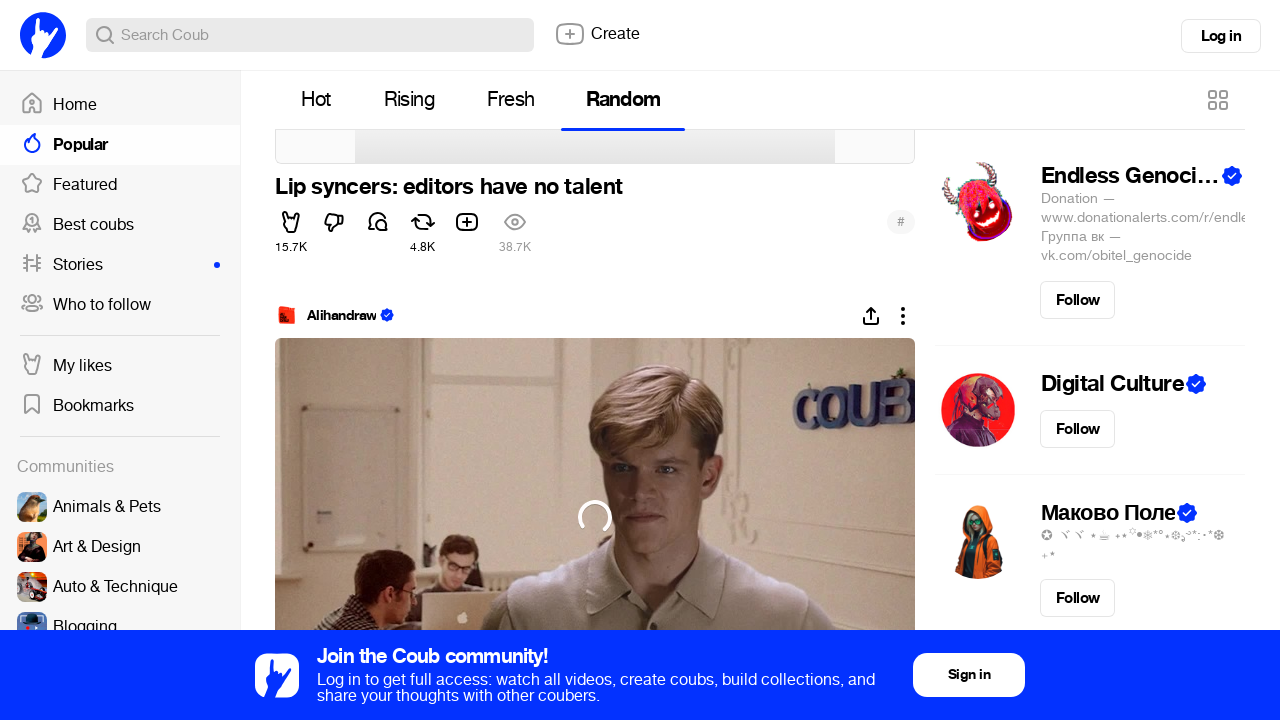

Scrolled down 500px (iteration 1, scroll 2)
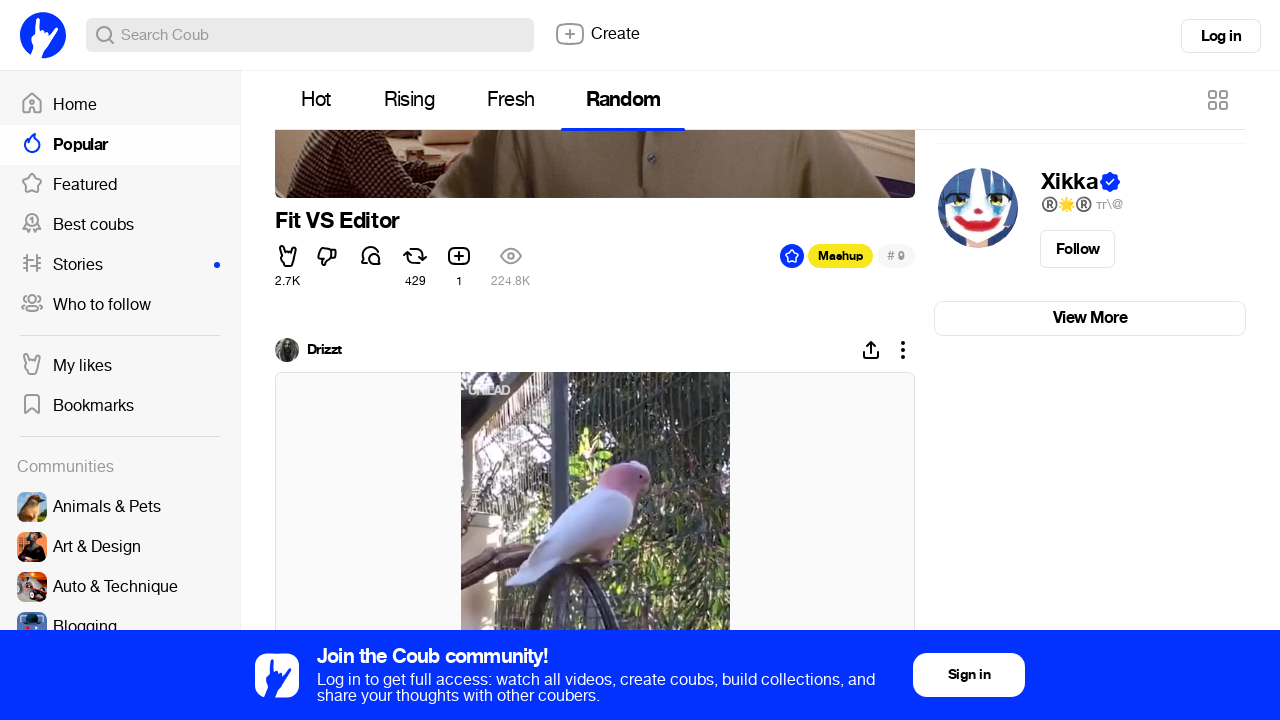

Waited 5000ms for content to load (iteration 1, scroll 2)
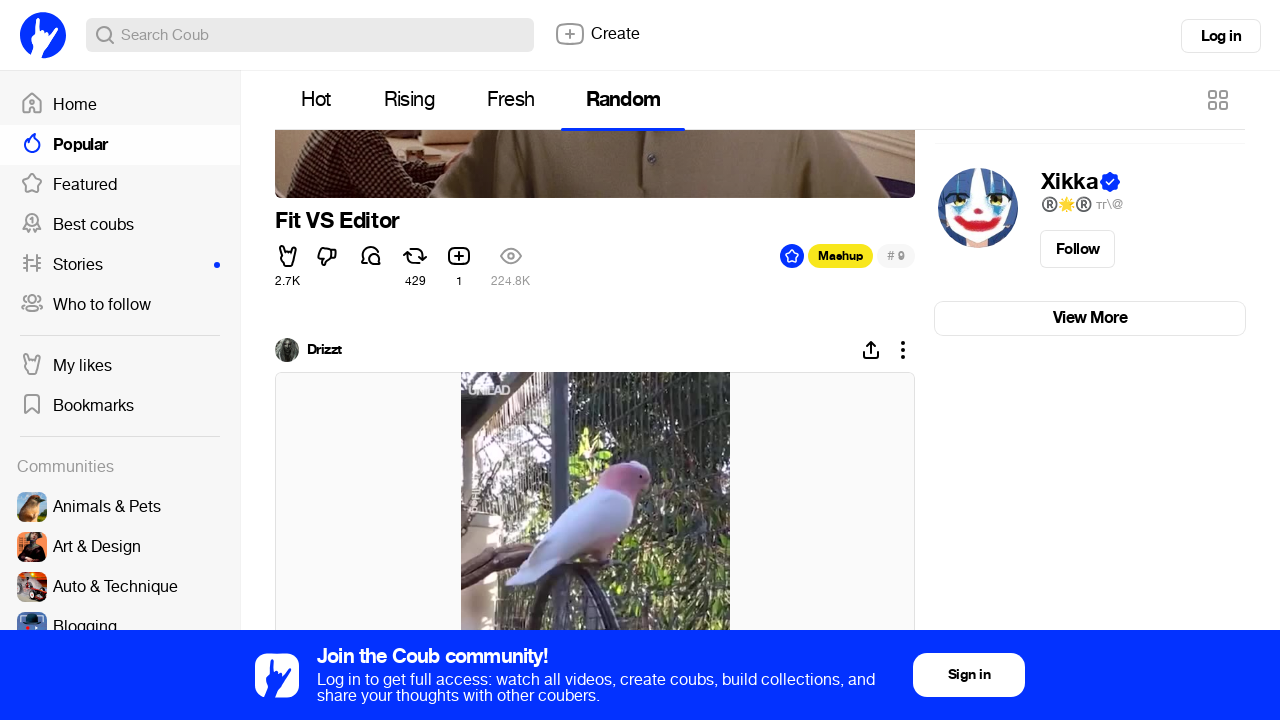

Scrolled down 500px (iteration 1, scroll 3)
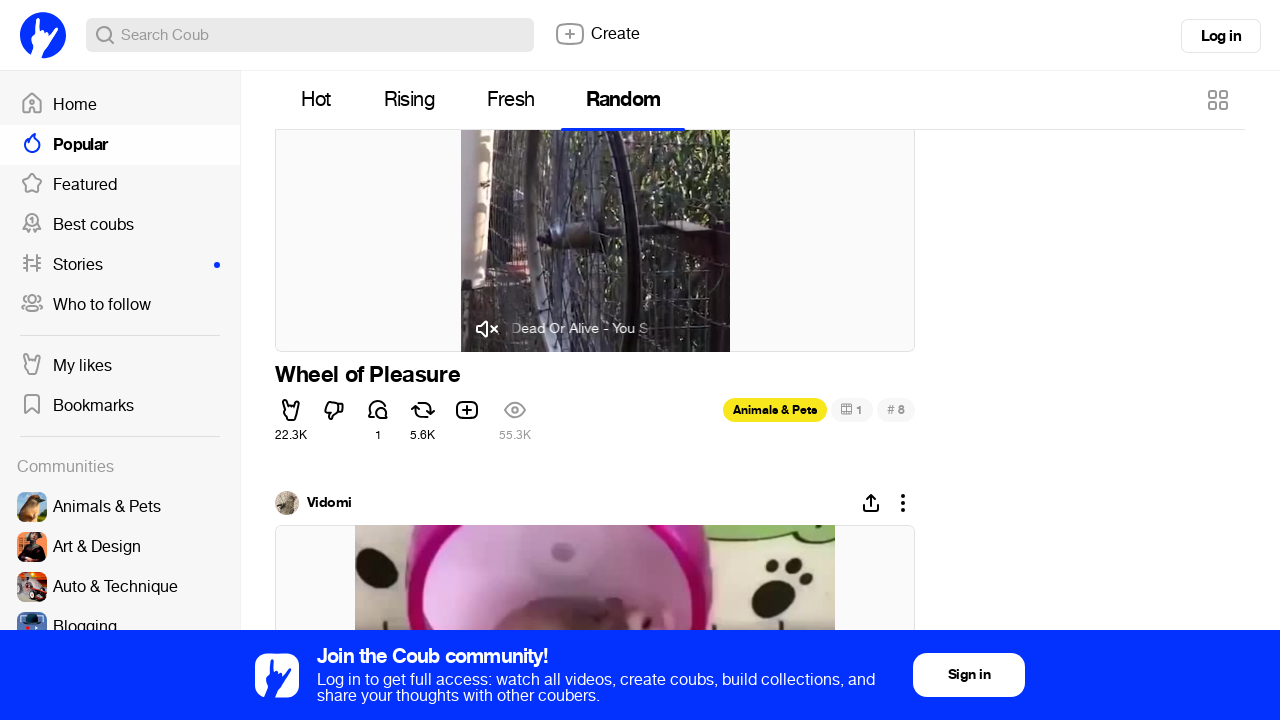

Waited 1000ms for content to load (iteration 1, scroll 3)
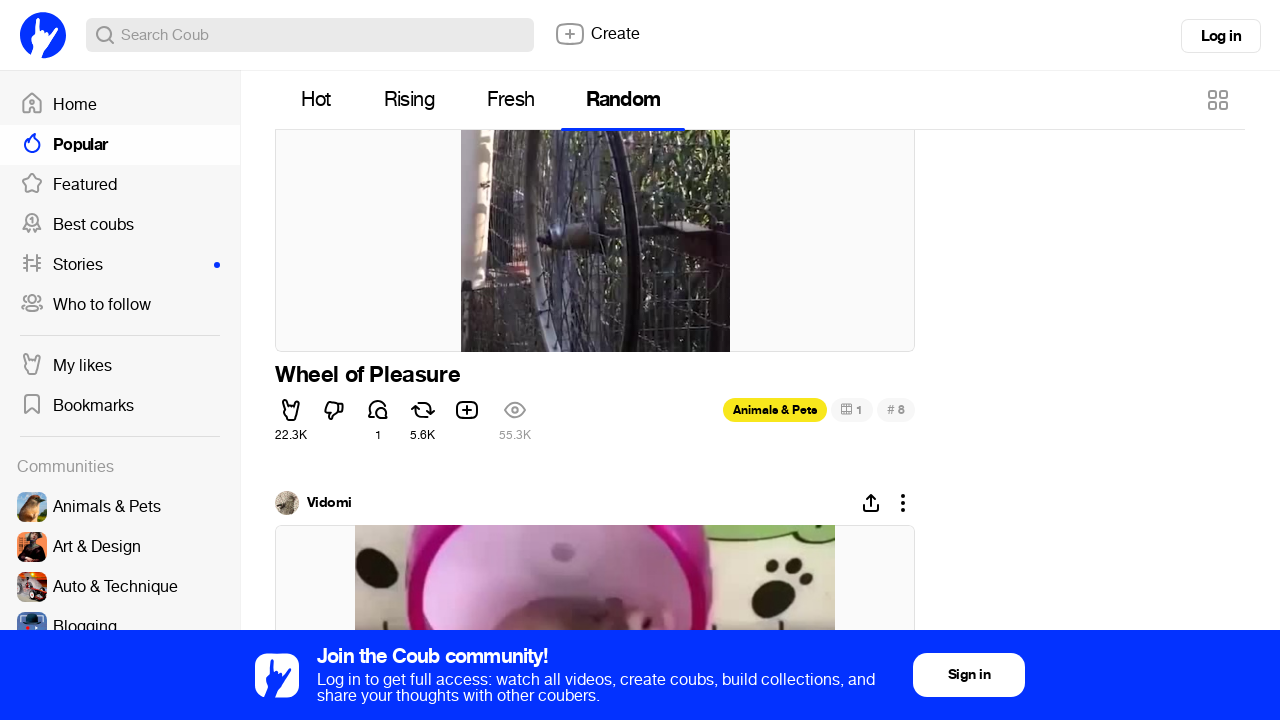

Scrolled down 500px (iteration 2, scroll 1)
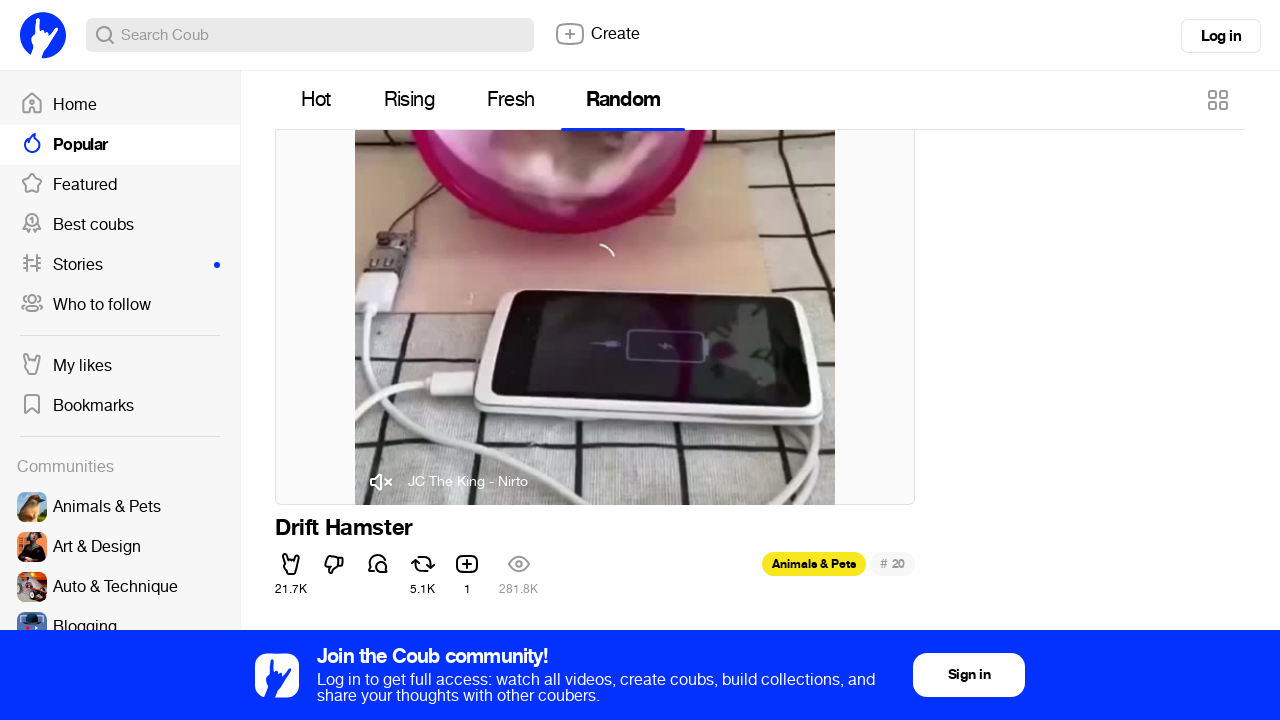

Waited 1000ms for content to load (iteration 2, scroll 1)
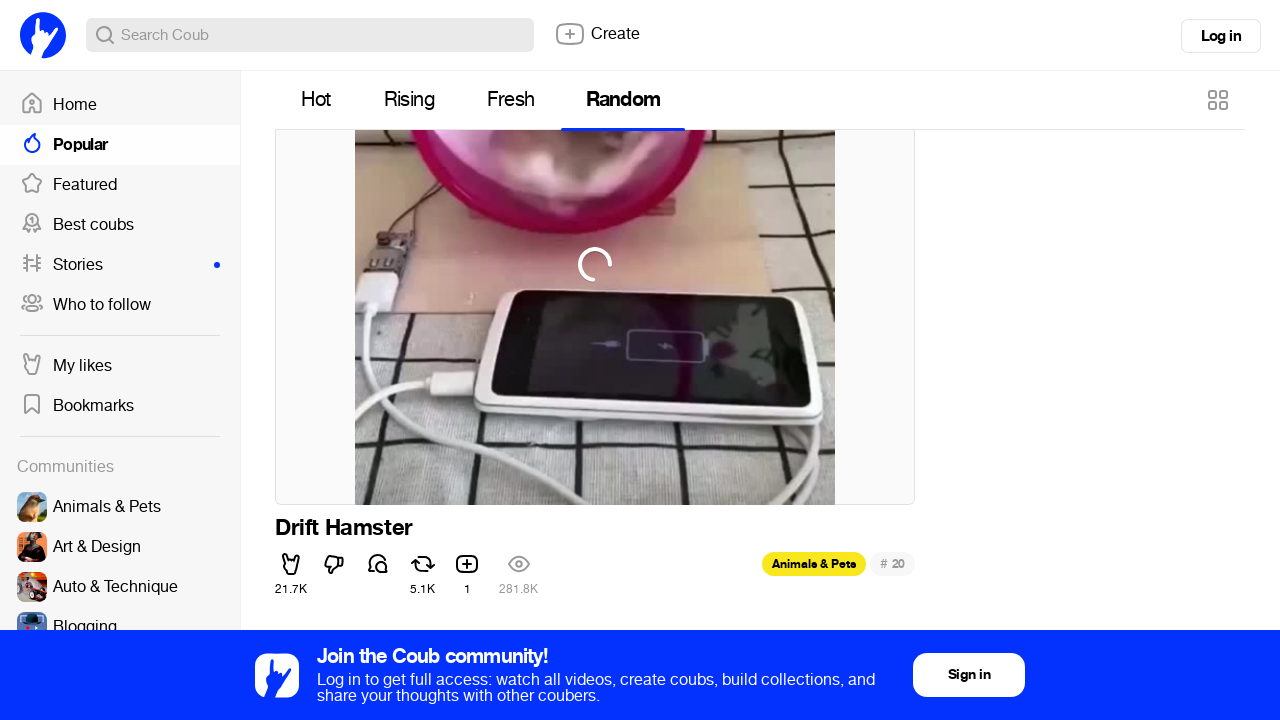

Scrolled down 500px (iteration 2, scroll 2)
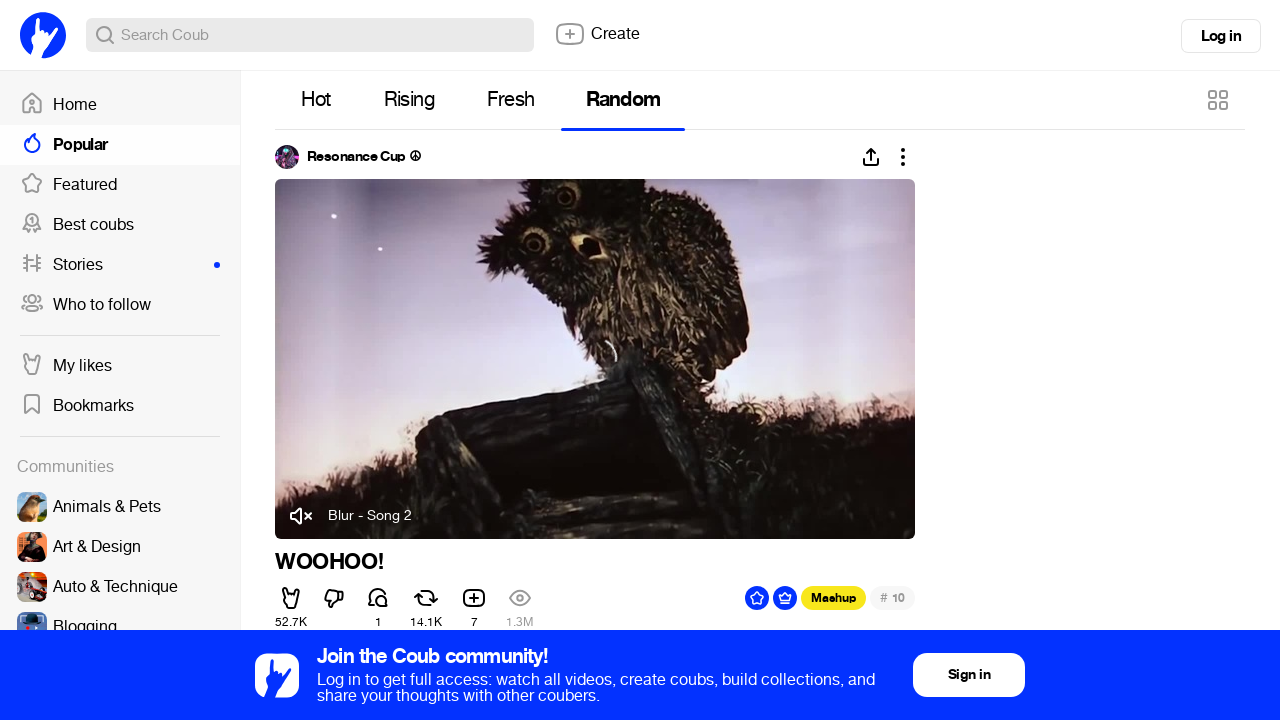

Waited 5000ms for content to load (iteration 2, scroll 2)
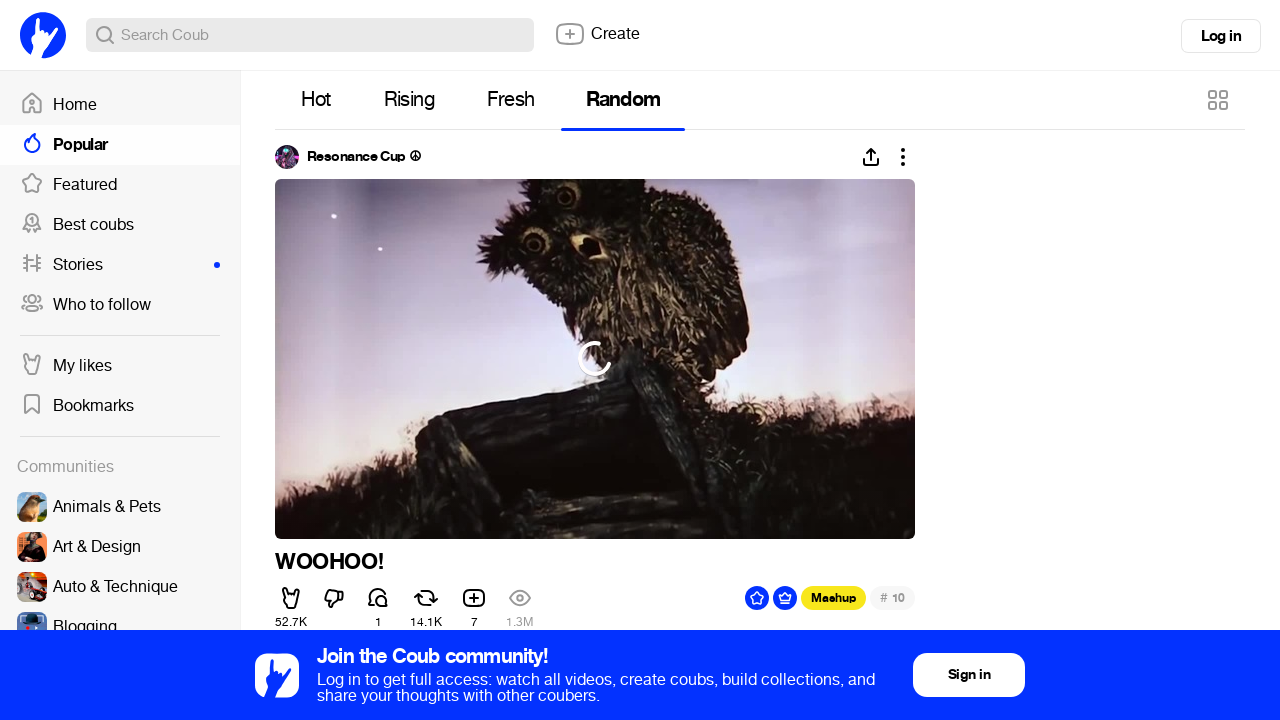

Scrolled down 500px (iteration 2, scroll 3)
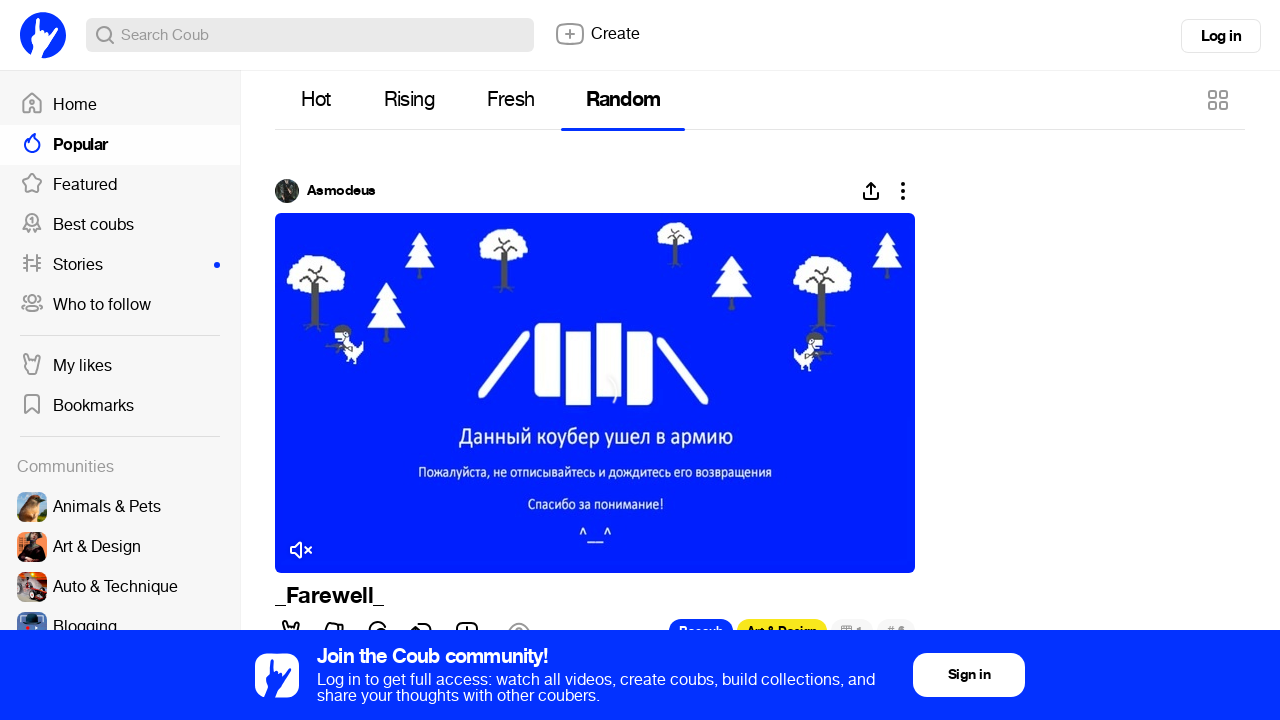

Waited 1000ms for content to load (iteration 2, scroll 3)
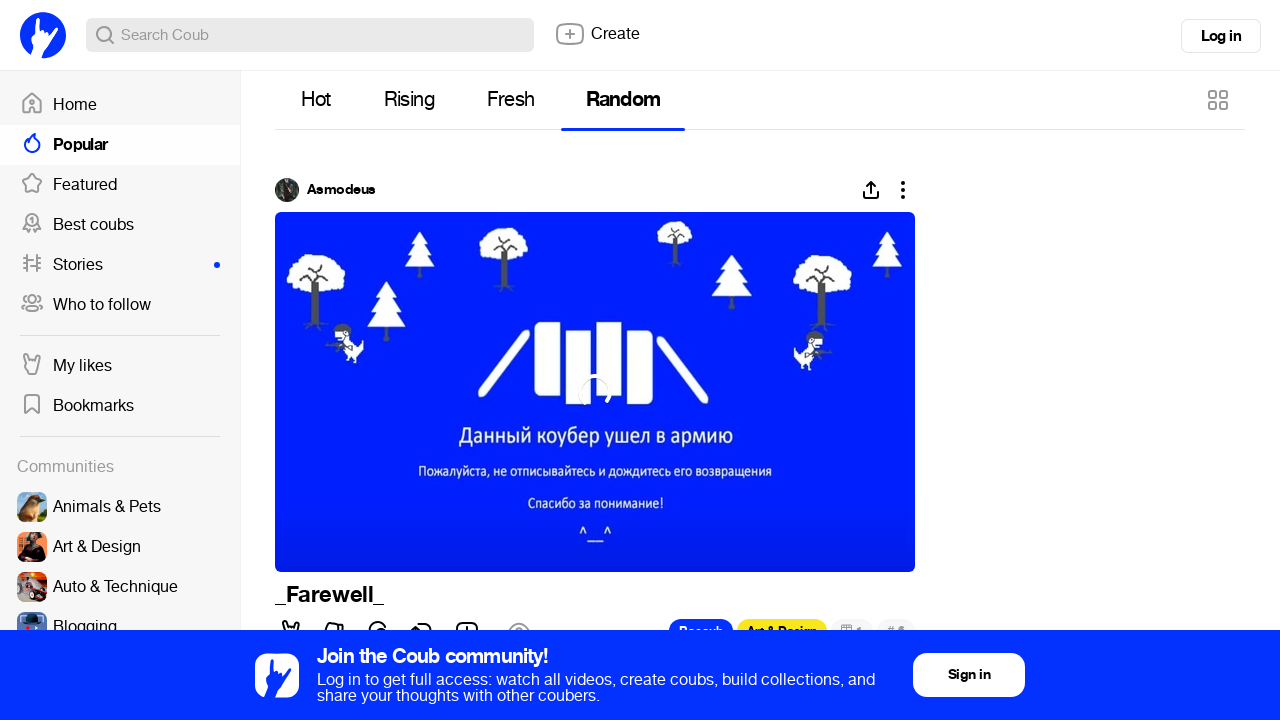

Scrolled down 500px (iteration 3, scroll 1)
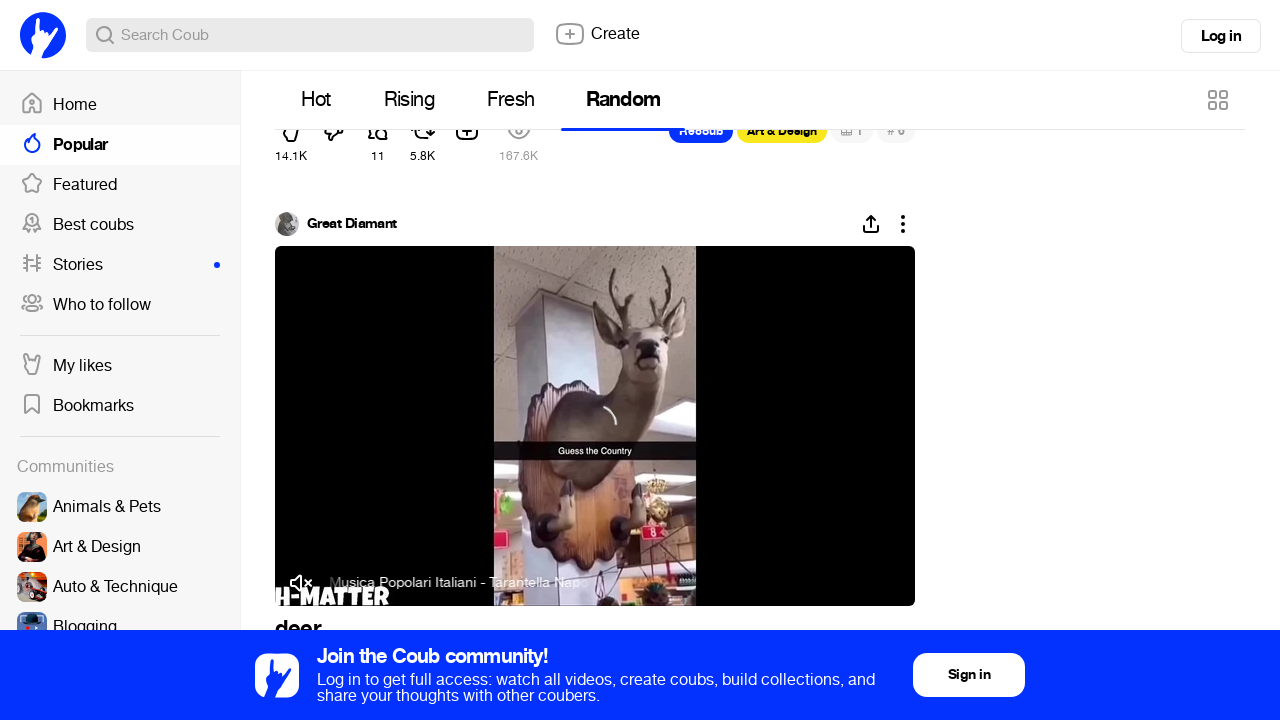

Waited 1000ms for content to load (iteration 3, scroll 1)
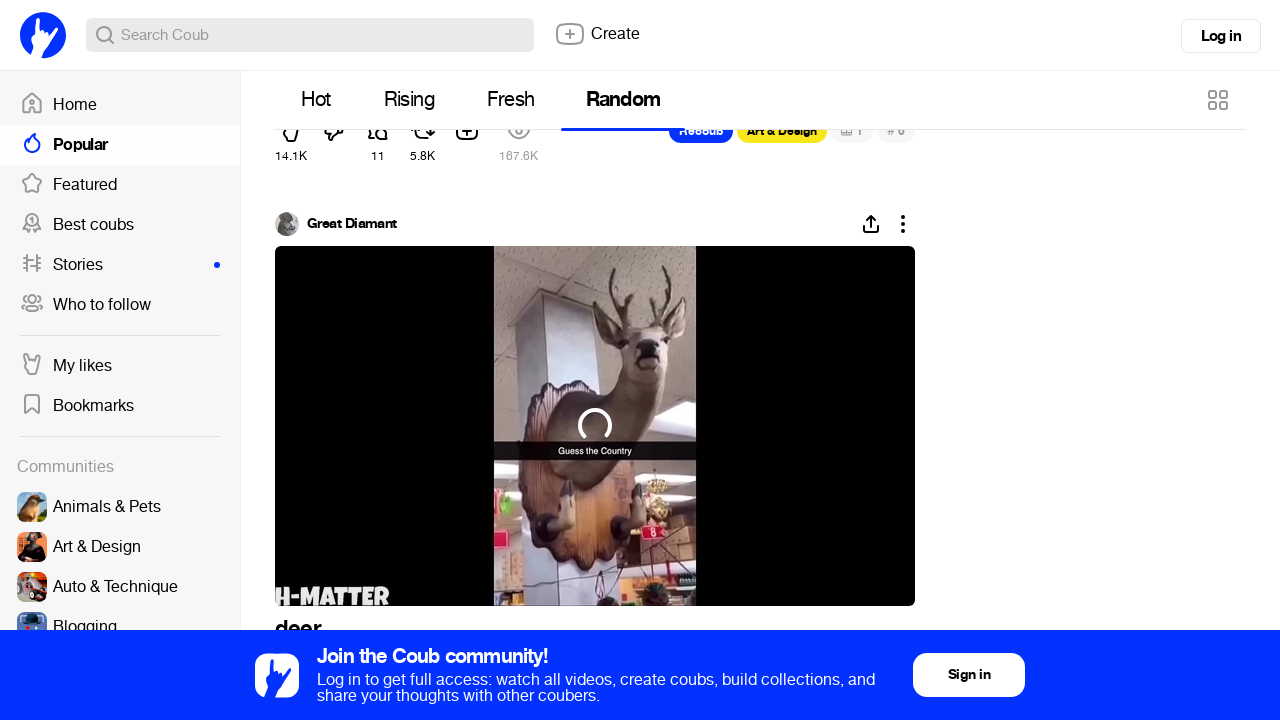

Scrolled down 500px (iteration 3, scroll 2)
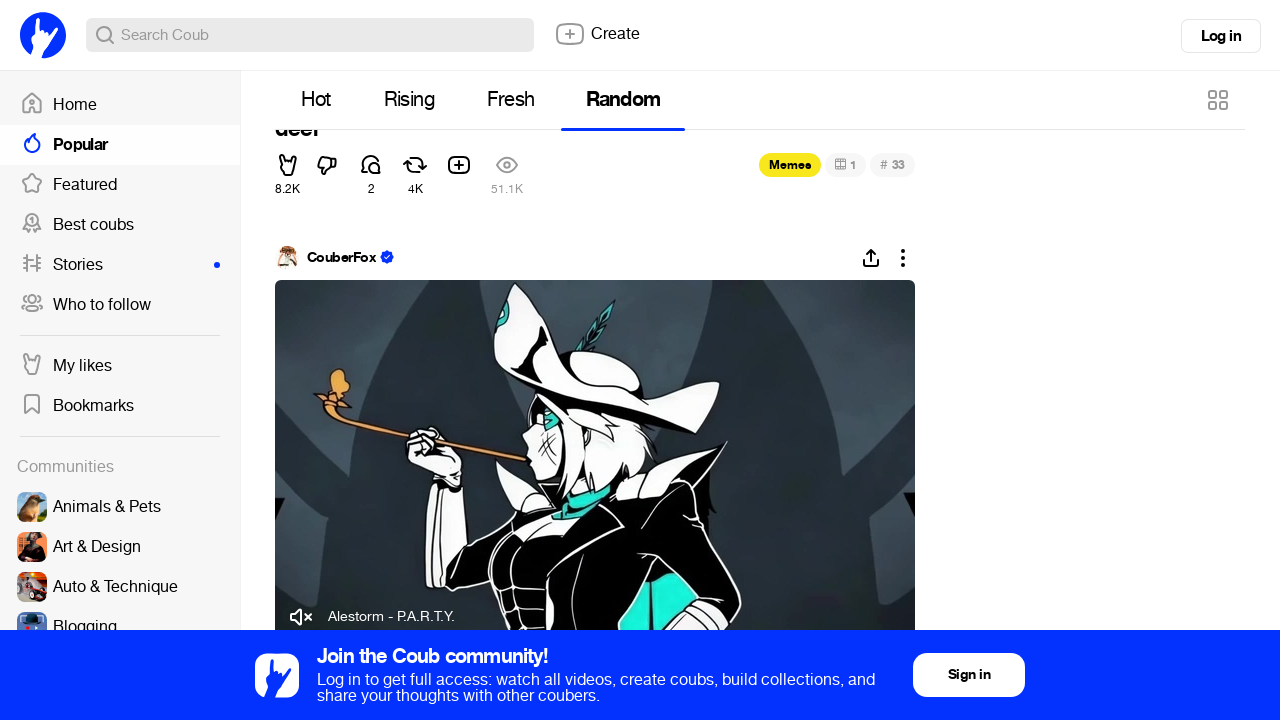

Waited 5000ms for content to load (iteration 3, scroll 2)
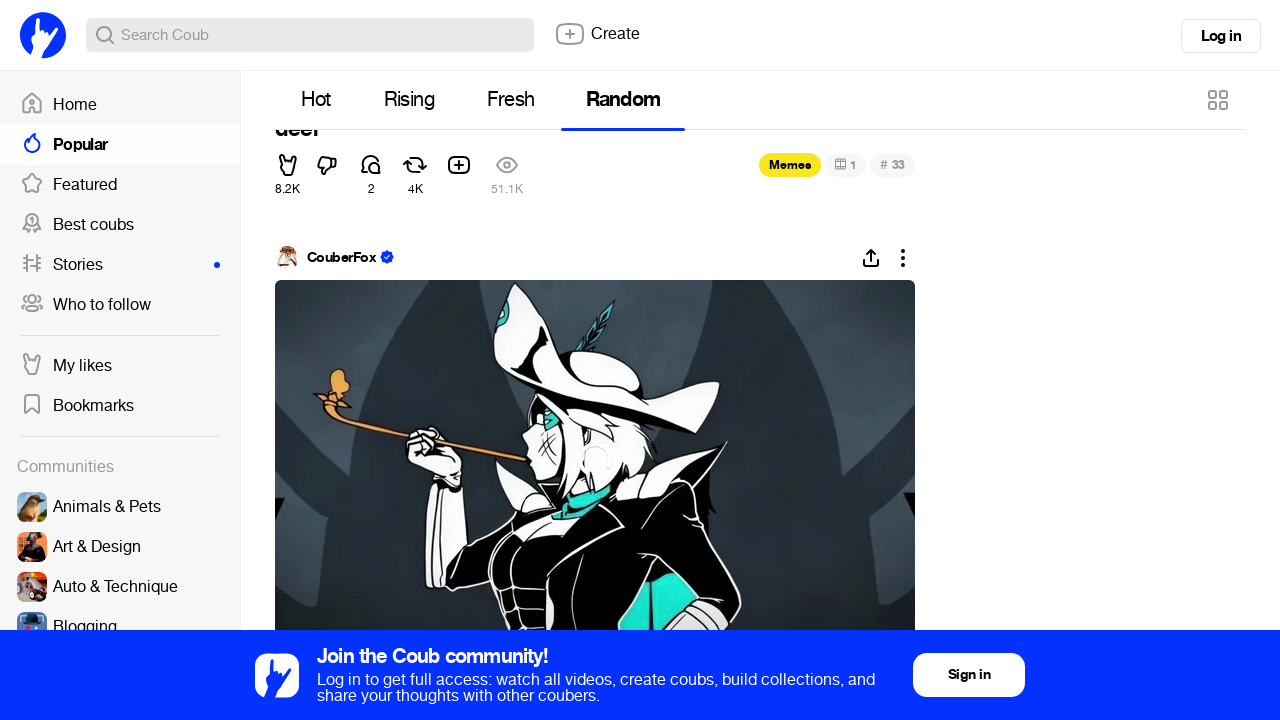

Scrolled down 500px (iteration 3, scroll 3)
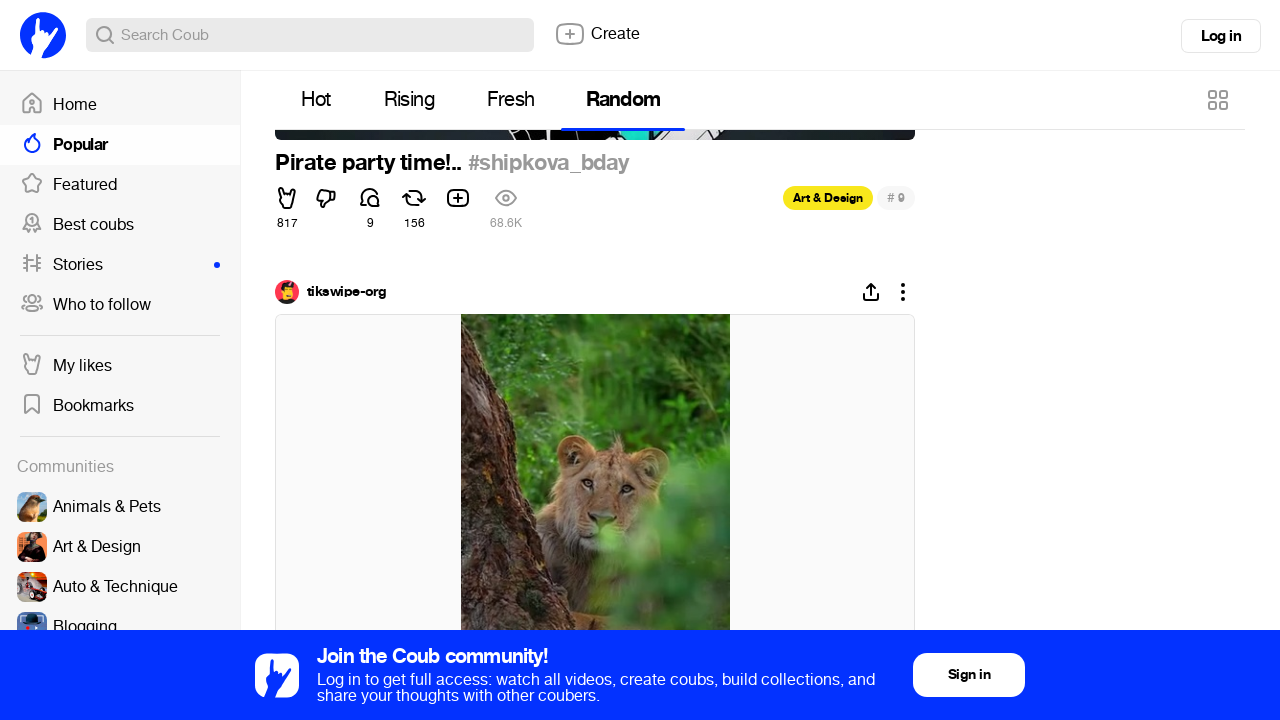

Waited 1000ms for content to load (iteration 3, scroll 3)
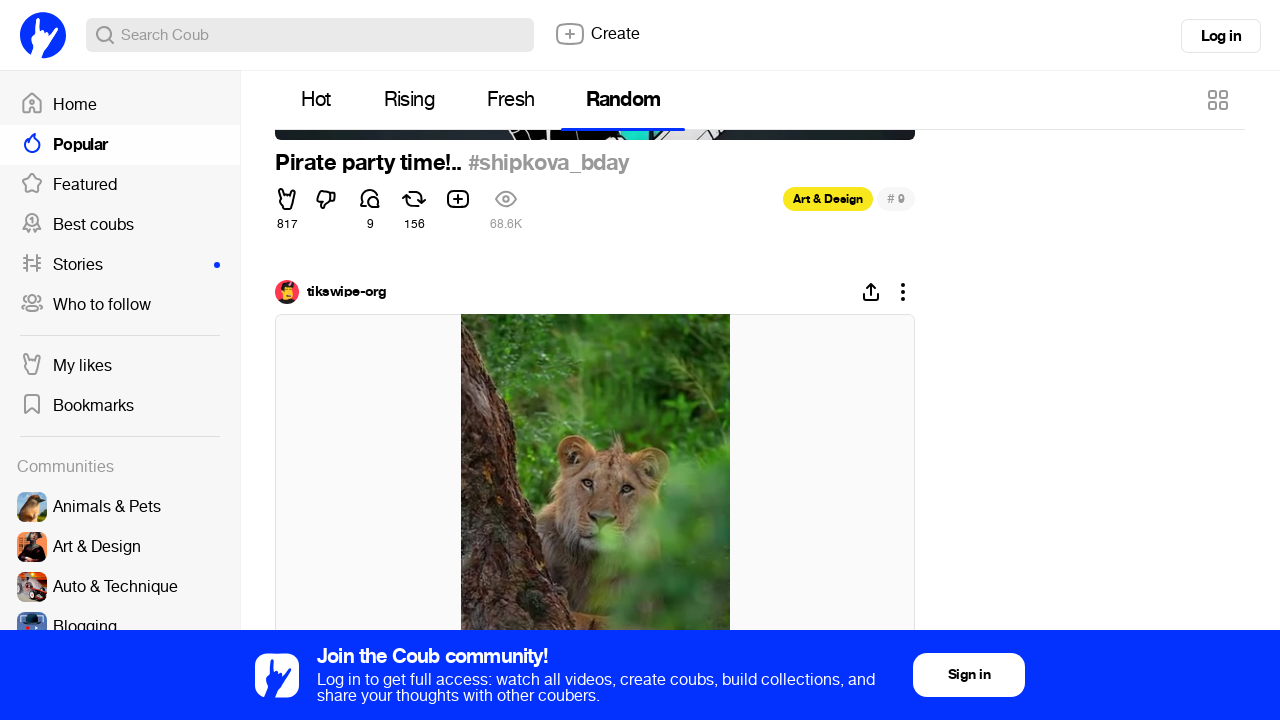

Scrolled down 500px (iteration 4, scroll 1)
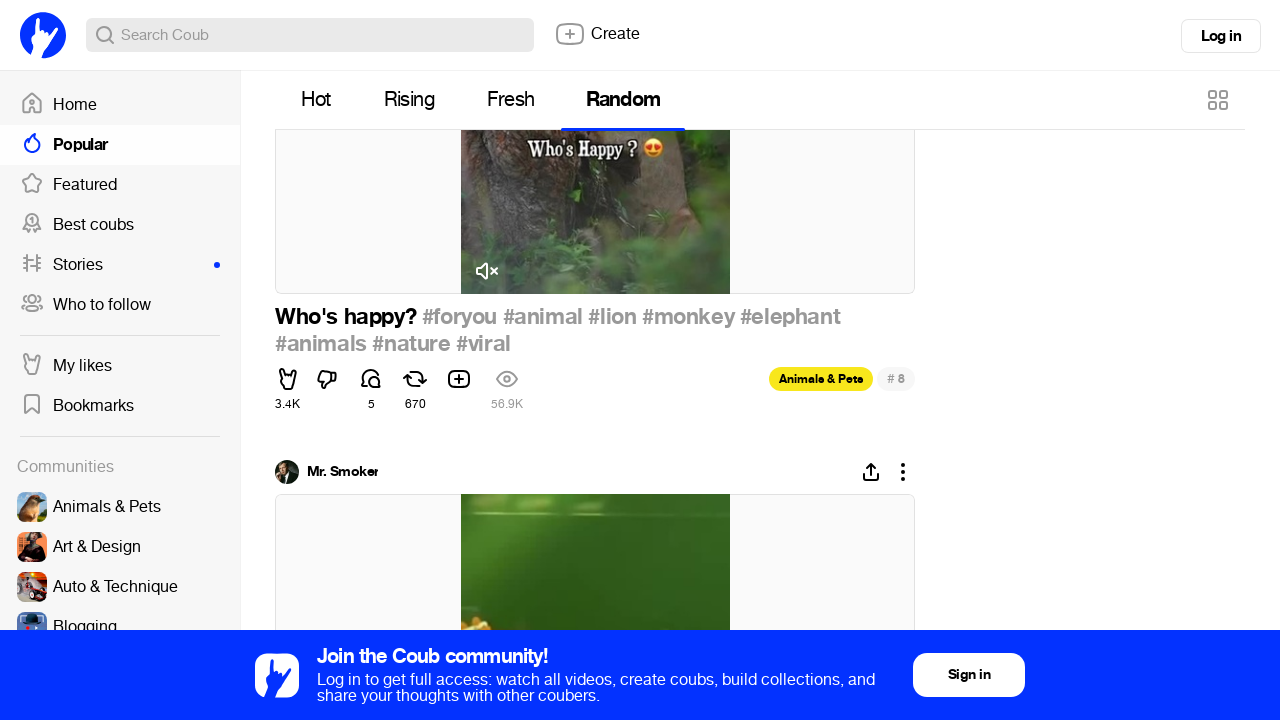

Waited 1000ms for content to load (iteration 4, scroll 1)
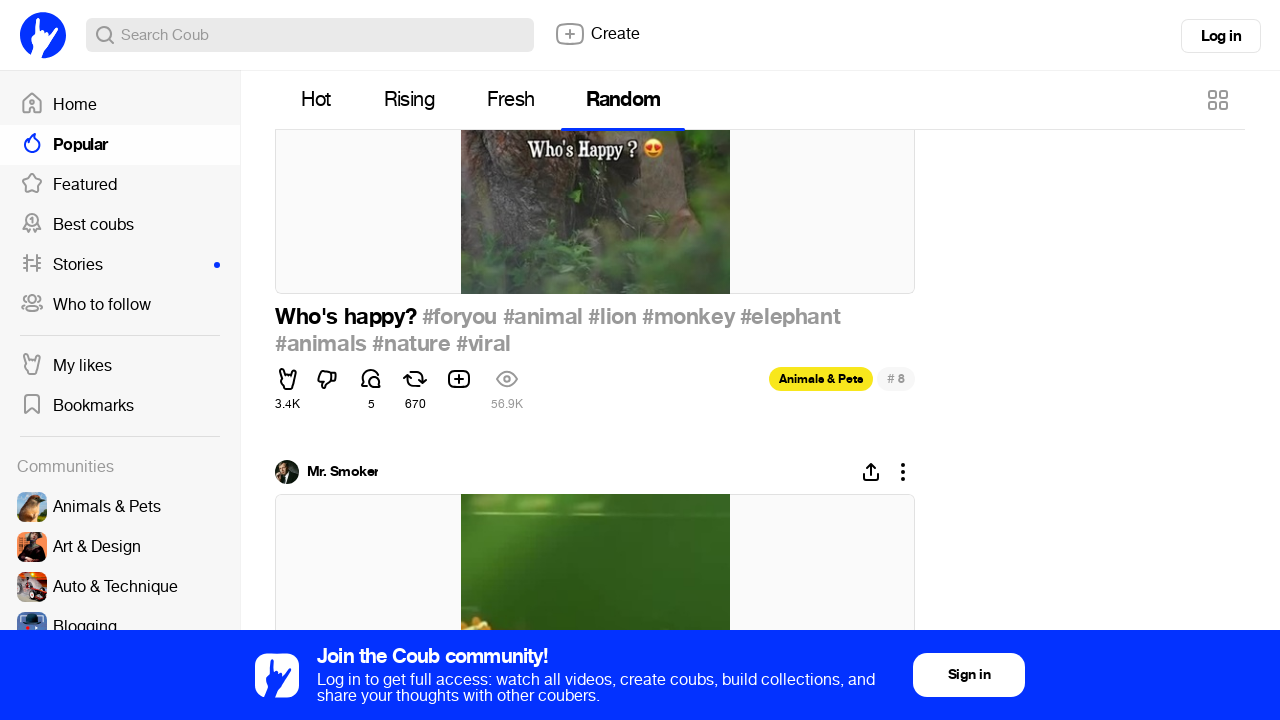

Scrolled down 500px (iteration 4, scroll 2)
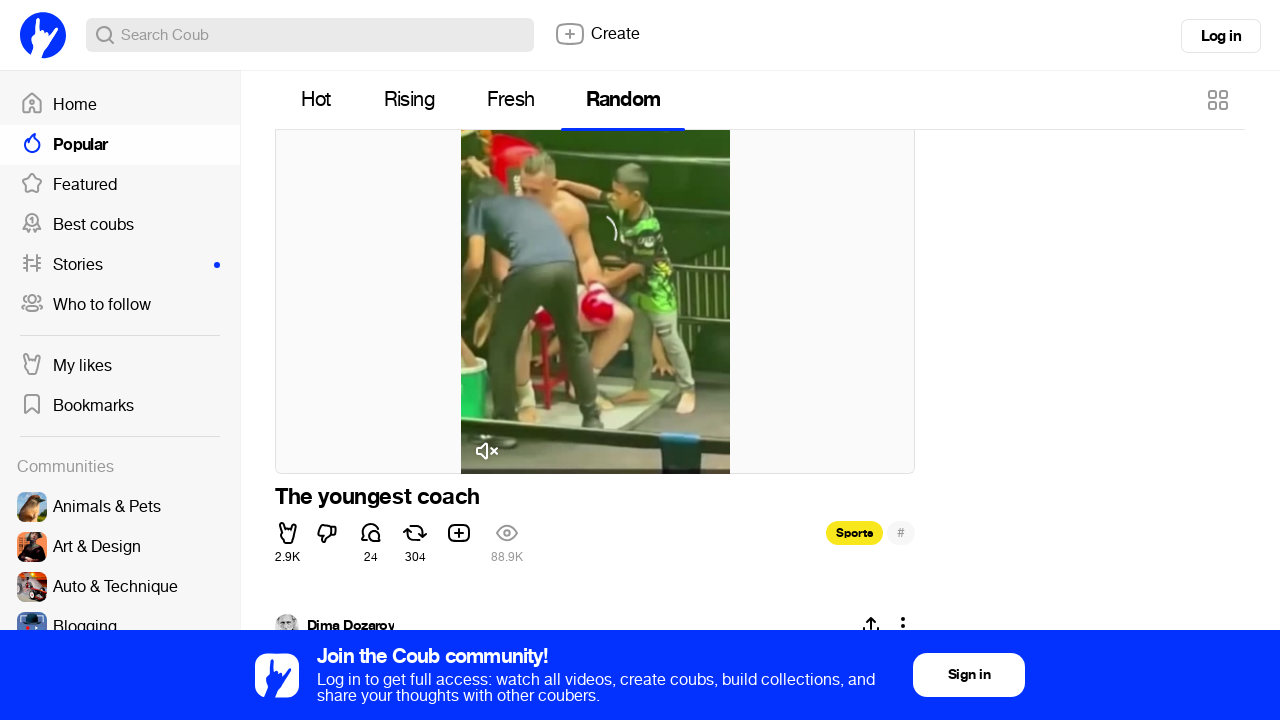

Waited 5000ms for content to load (iteration 4, scroll 2)
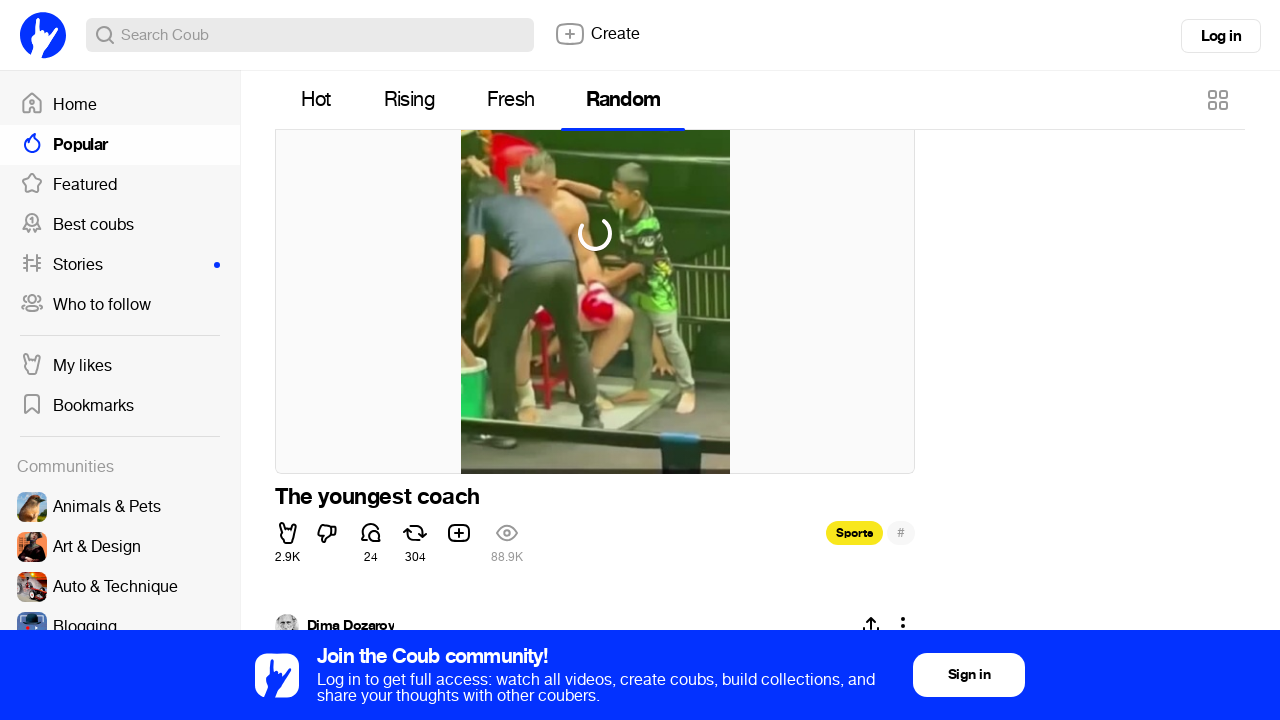

Scrolled down 500px (iteration 4, scroll 3)
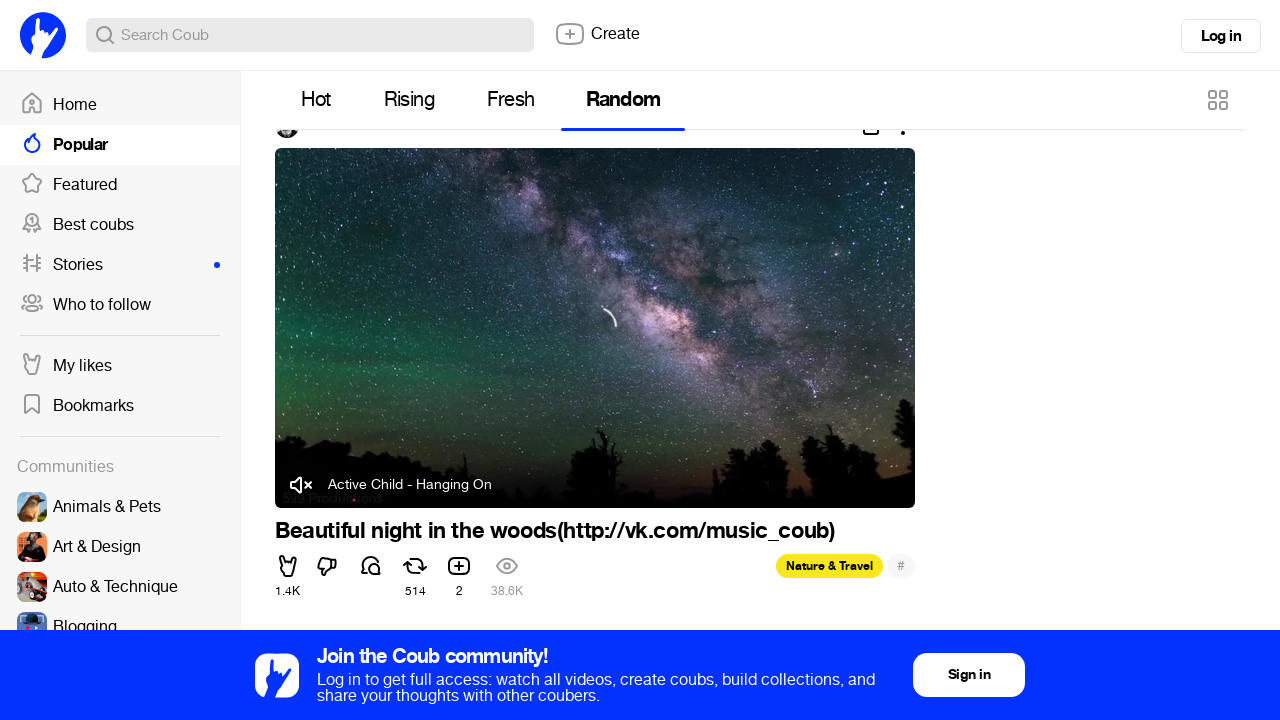

Waited 1000ms for content to load (iteration 4, scroll 3)
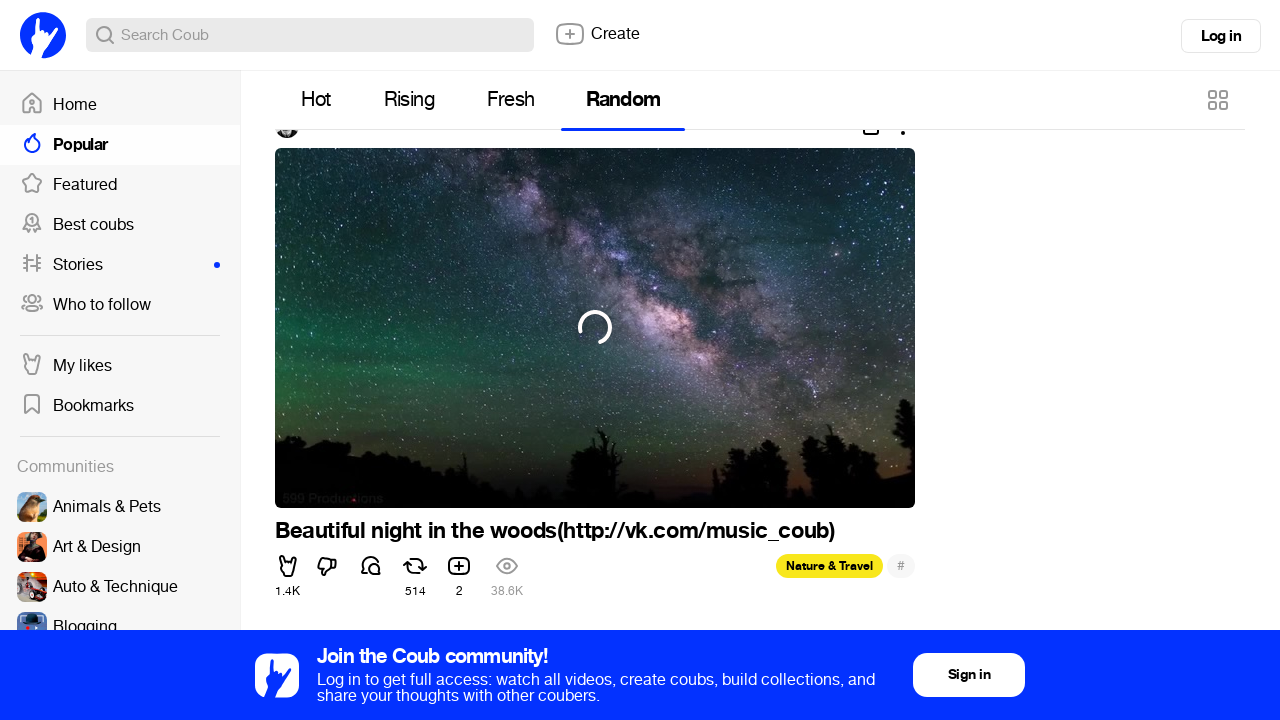

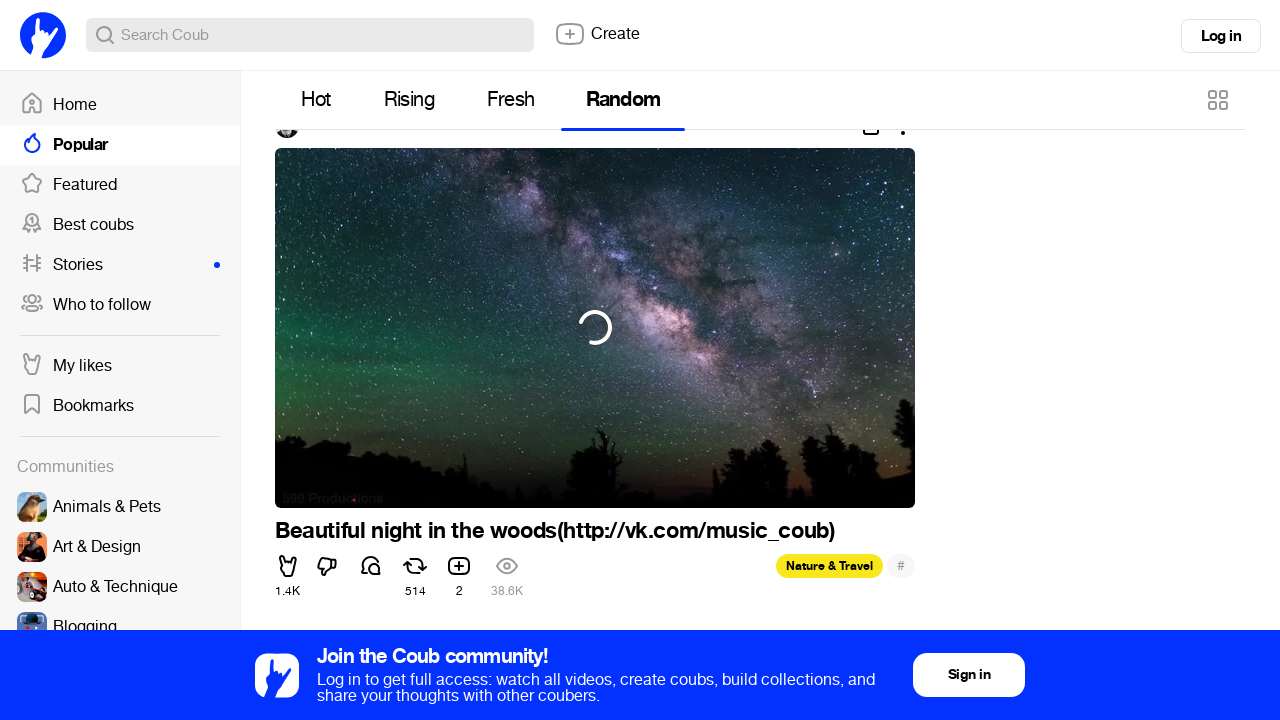